Tests JavaScript alert/prompt handling by clicking a button to trigger a JS prompt, entering text, dismissing it, then clicking again and accepting the alert

Starting URL: https://the-internet.herokuapp.com/javascript_alerts

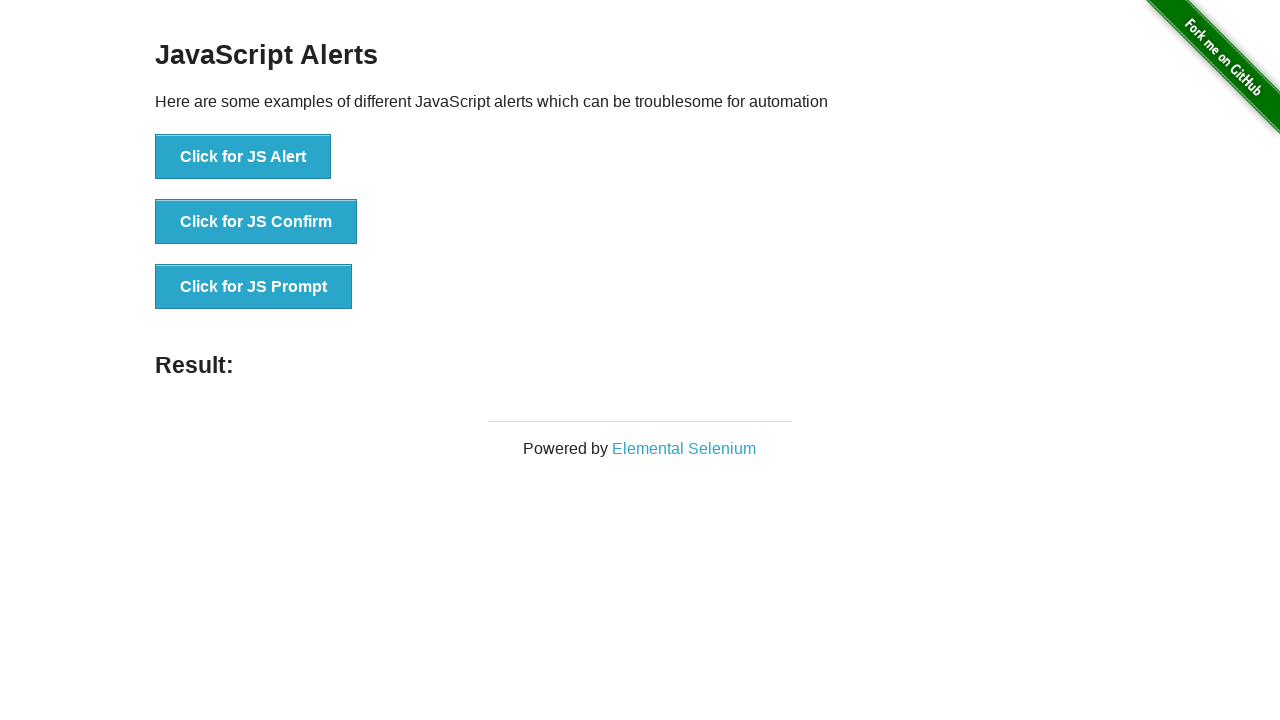

Set up dialog handler to dismiss the first prompt
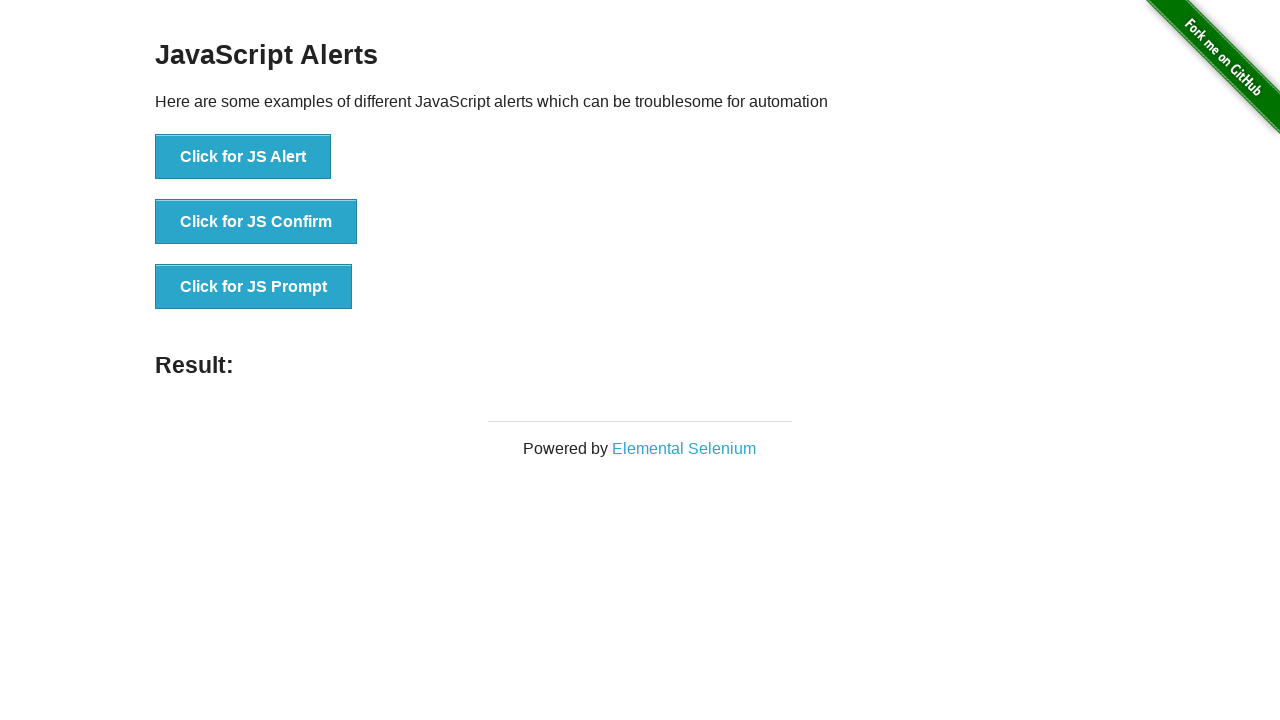

Clicked button to trigger JS Prompt at (254, 287) on text=Click for JS Prompt
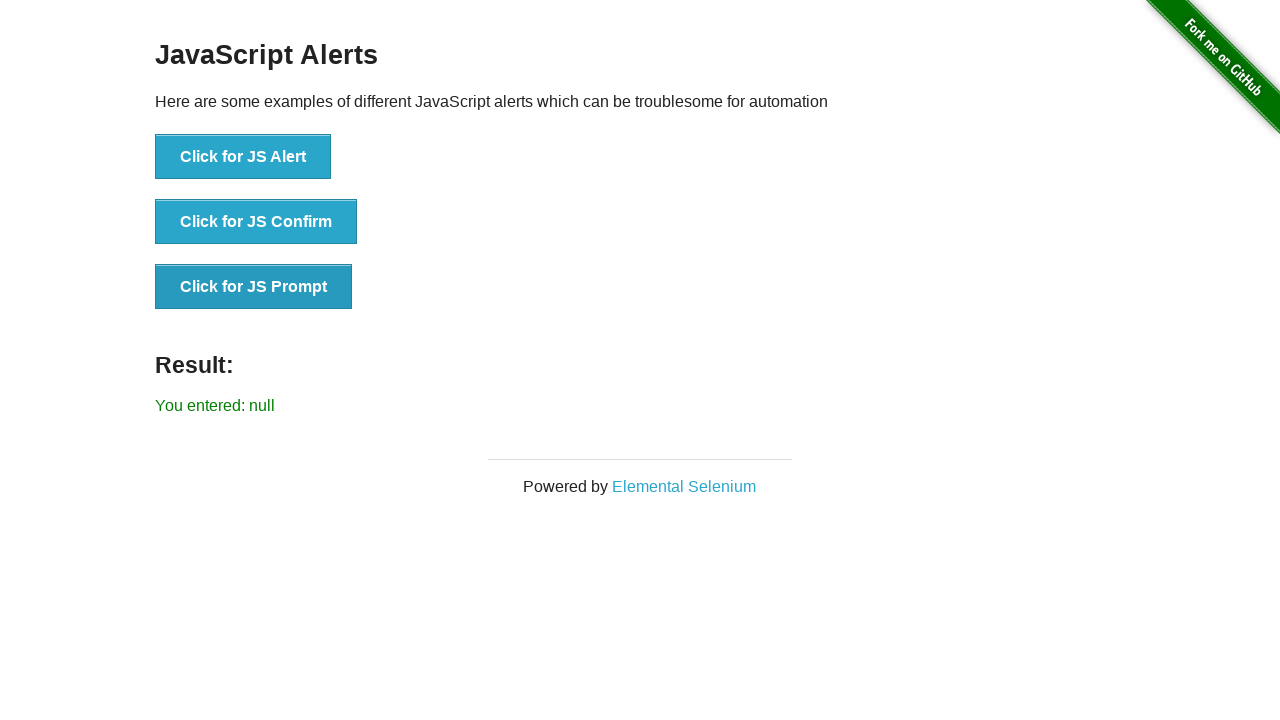

Set up dialog handler to accept the second prompt
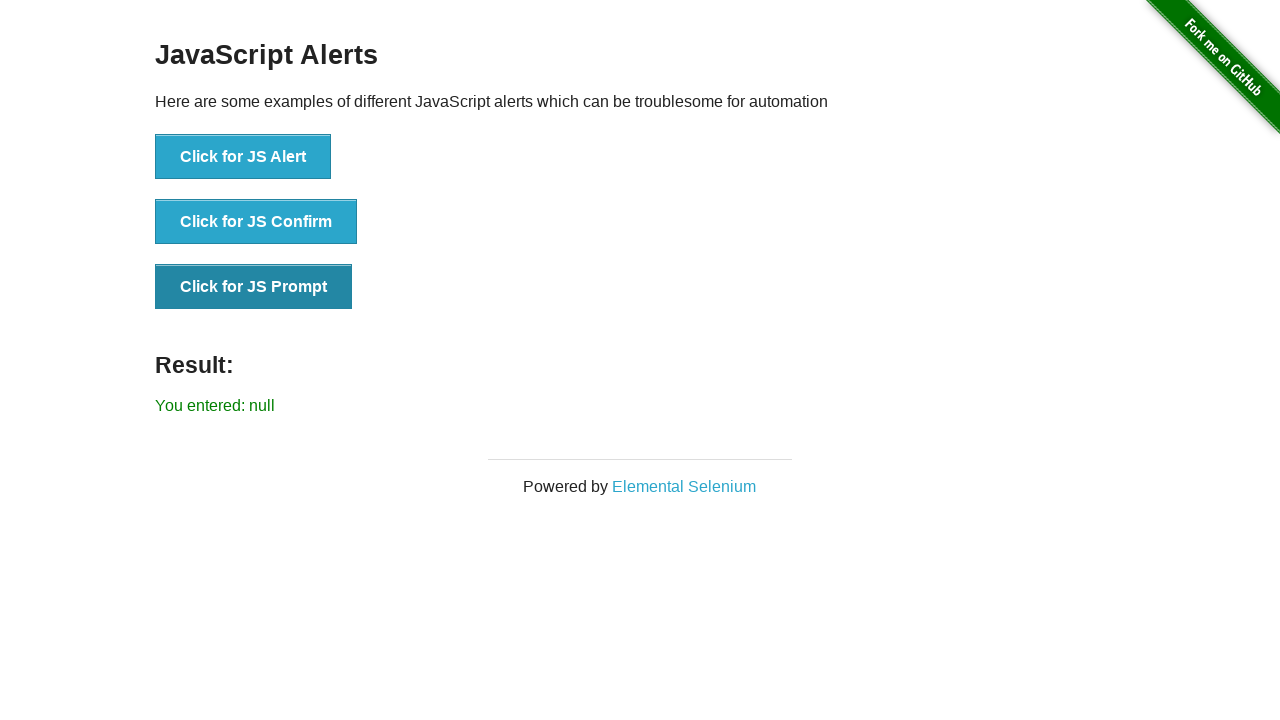

Clicked button again to trigger JS Prompt and accepted it at (254, 287) on text=Click for JS Prompt
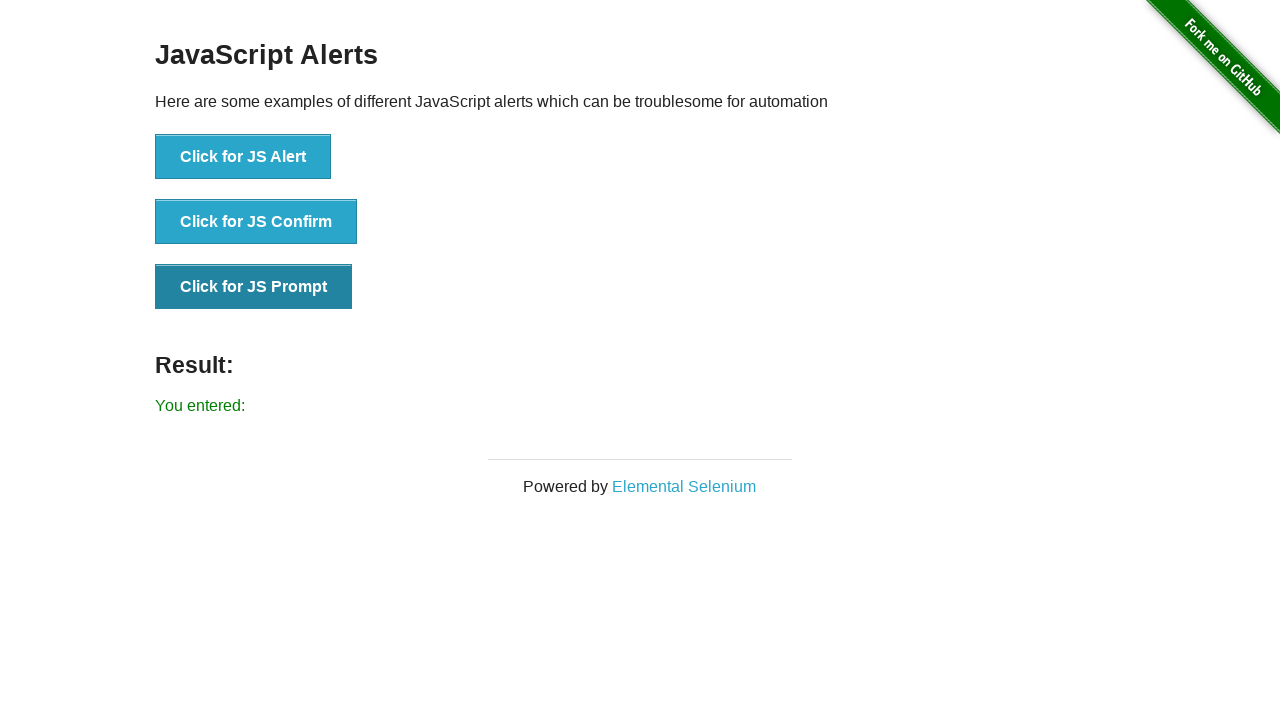

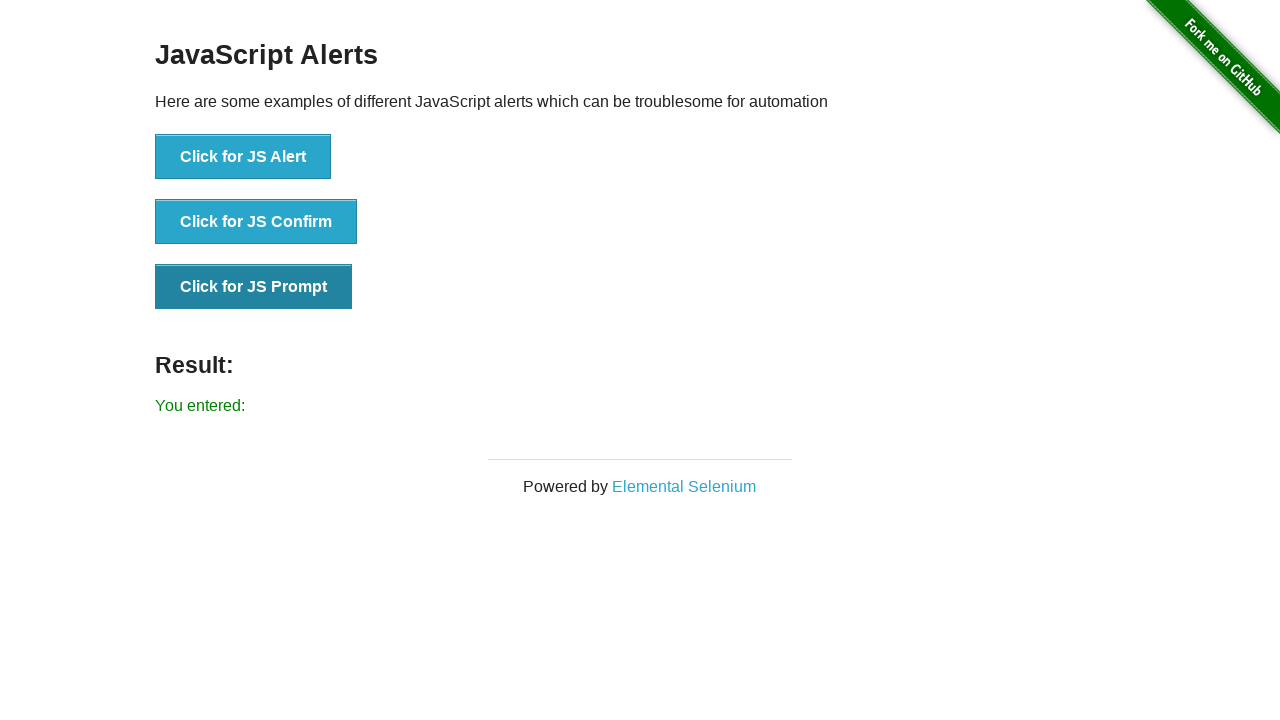